Tests search functionality by searching for "Стейк" (Steak) and verifying search results contain the search term, including pagination

Starting URL: http://ts.red-promo.ru/

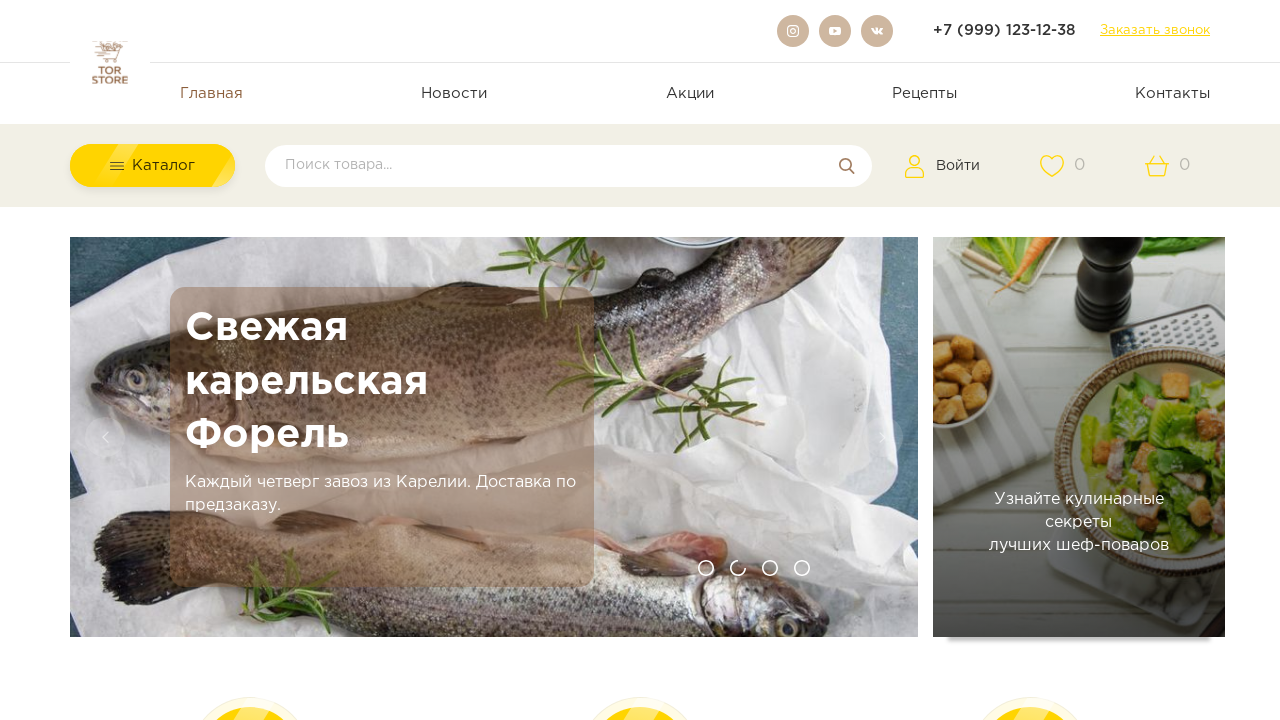

Filled search field with 'Стейк' (Steak) on input[name='keyword']
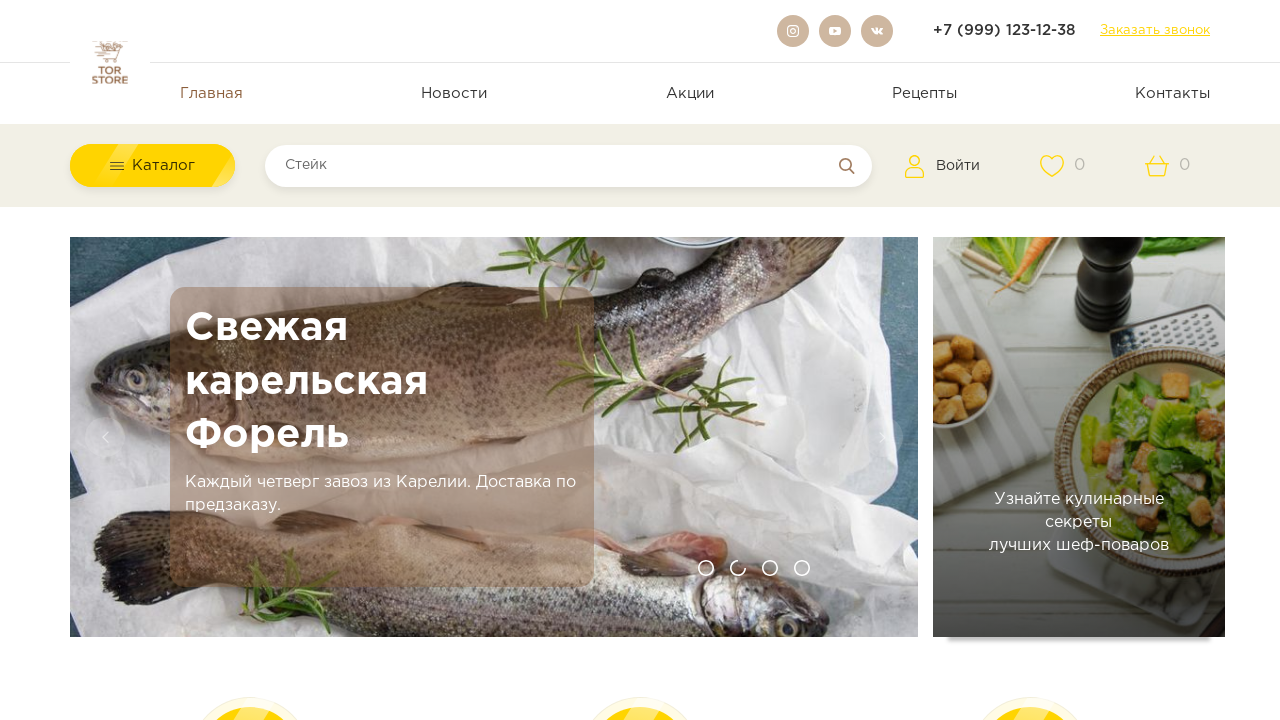

Pressed Enter to submit search on input[name='keyword']
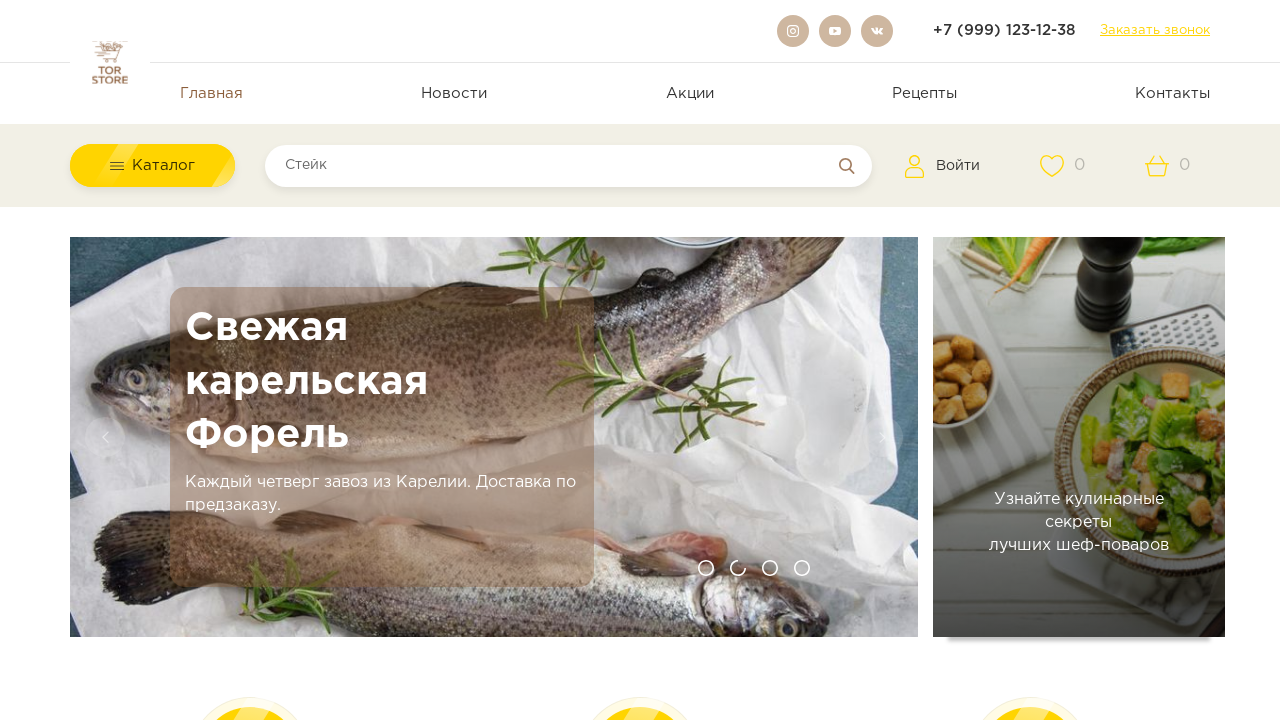

Search results loaded on page 1
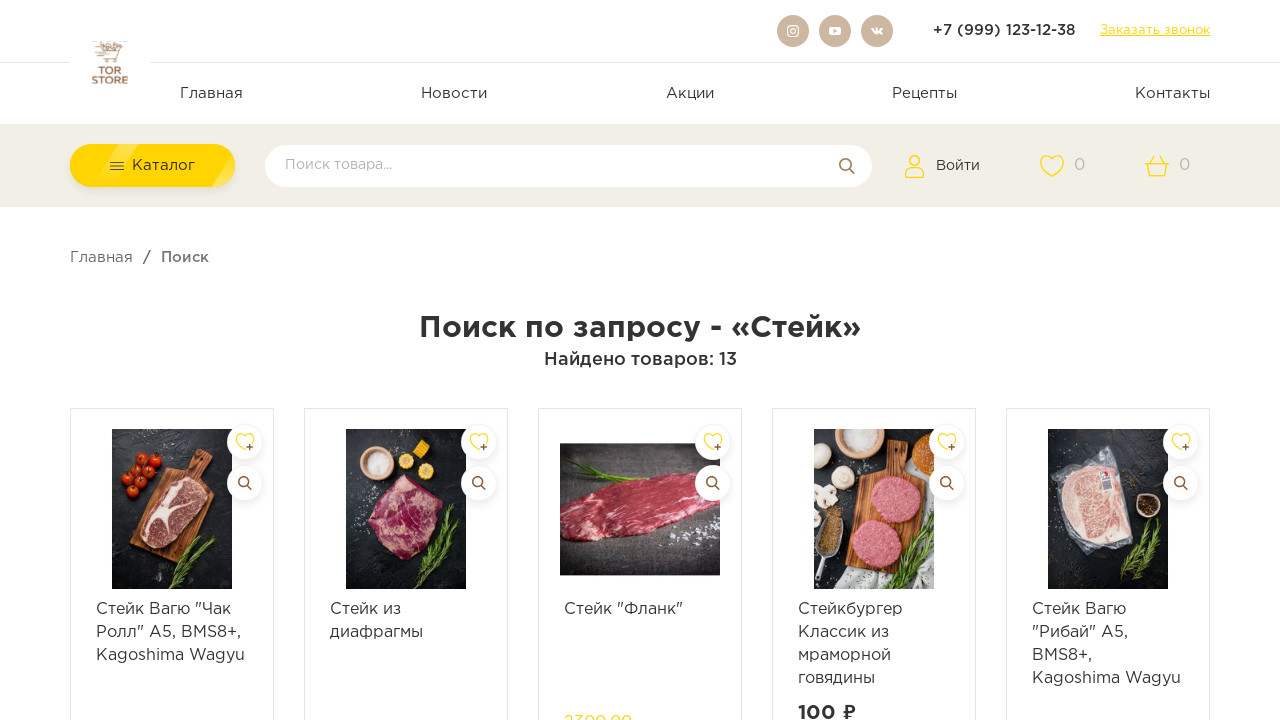

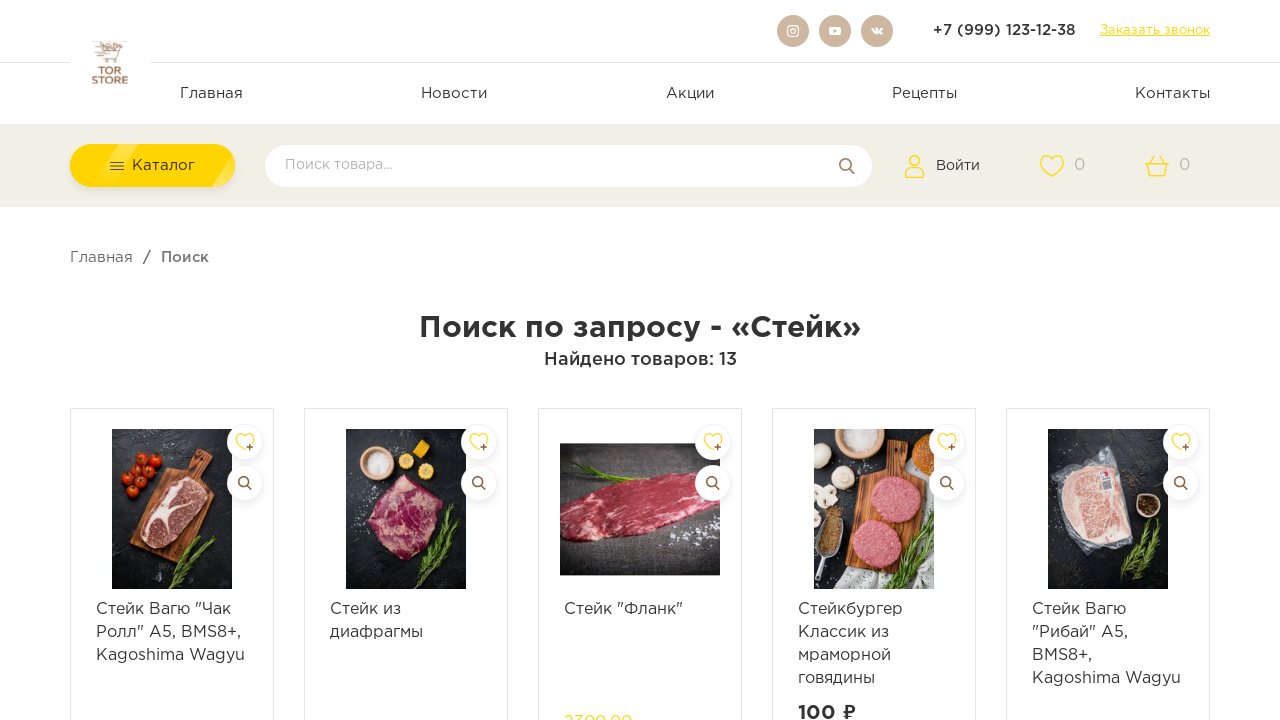